Tests autocomplete/dropdown selection functionality by clicking on a select element and choosing the "Audi" option from the dropdown list

Starting URL: https://www.w3schools.com/tags/tryit.asp?filename=tryhtml_select

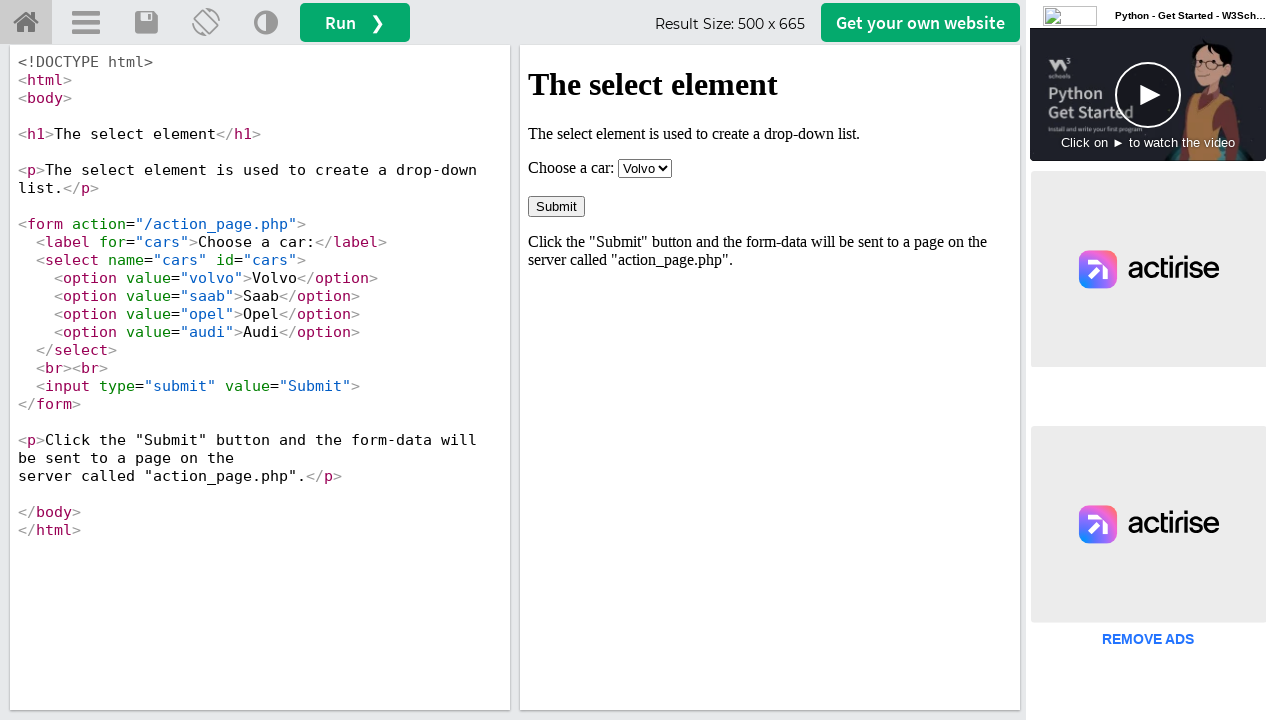

Waited for iframe#iframeResult to load
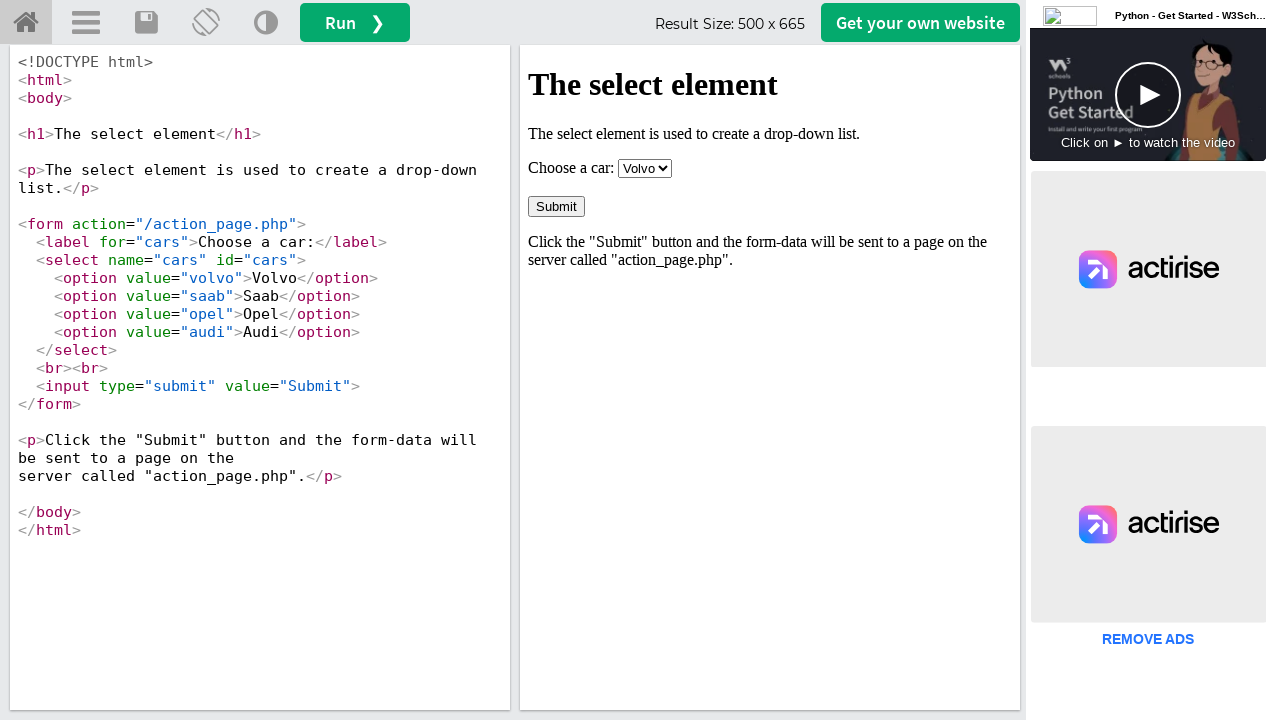

Located iframe for content interaction
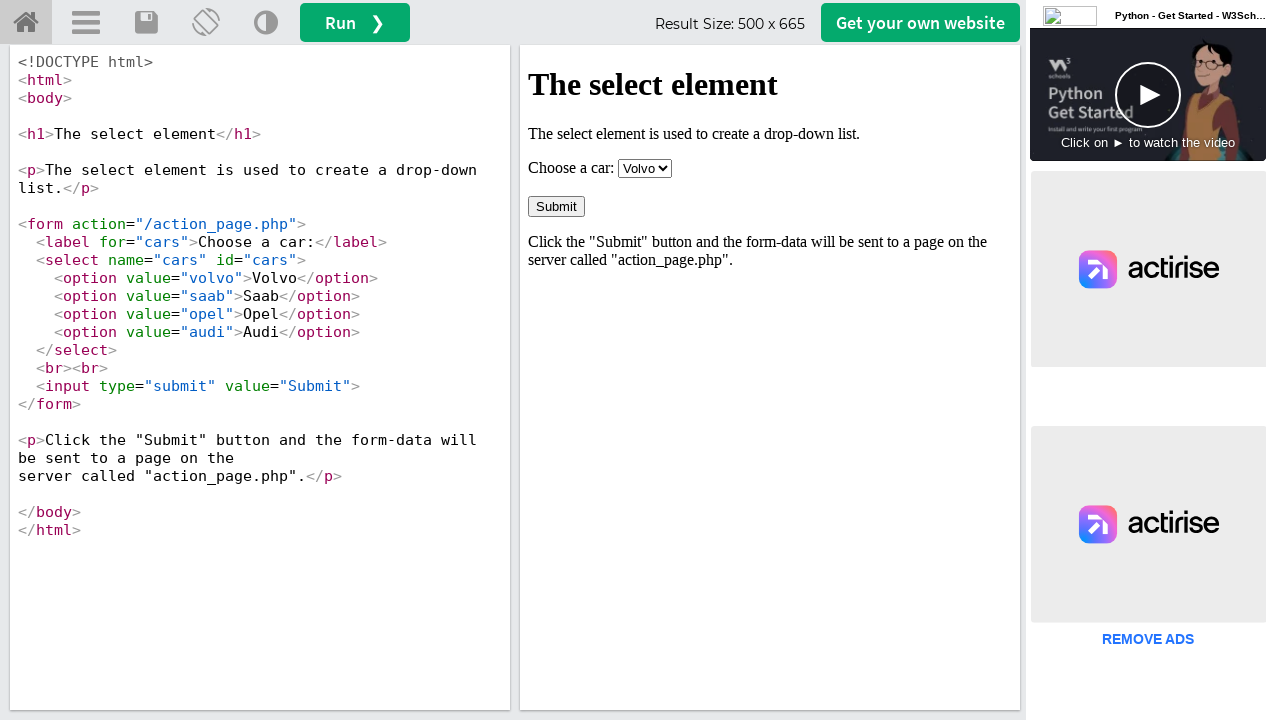

Clicked on the cars dropdown to open it at (645, 168) on iframe#iframeResult >> internal:control=enter-frame >> #cars
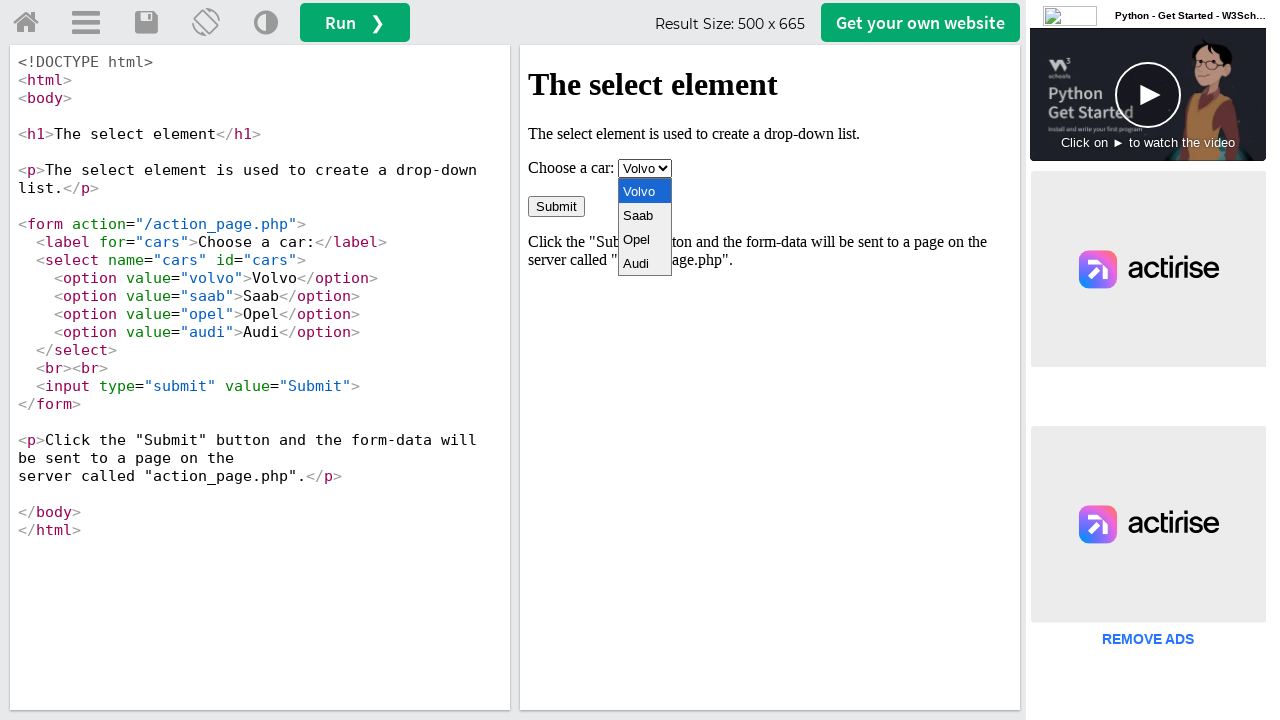

Selected 'Audi' option from the dropdown list on iframe#iframeResult >> internal:control=enter-frame >> #cars
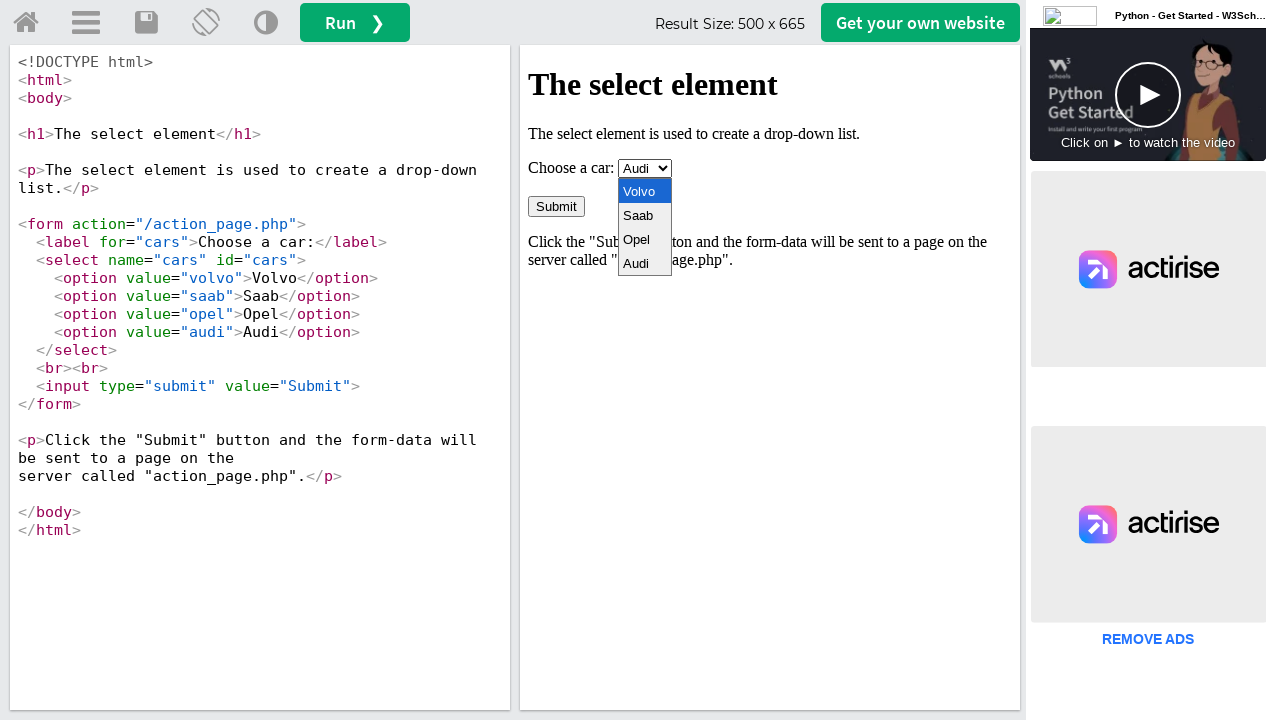

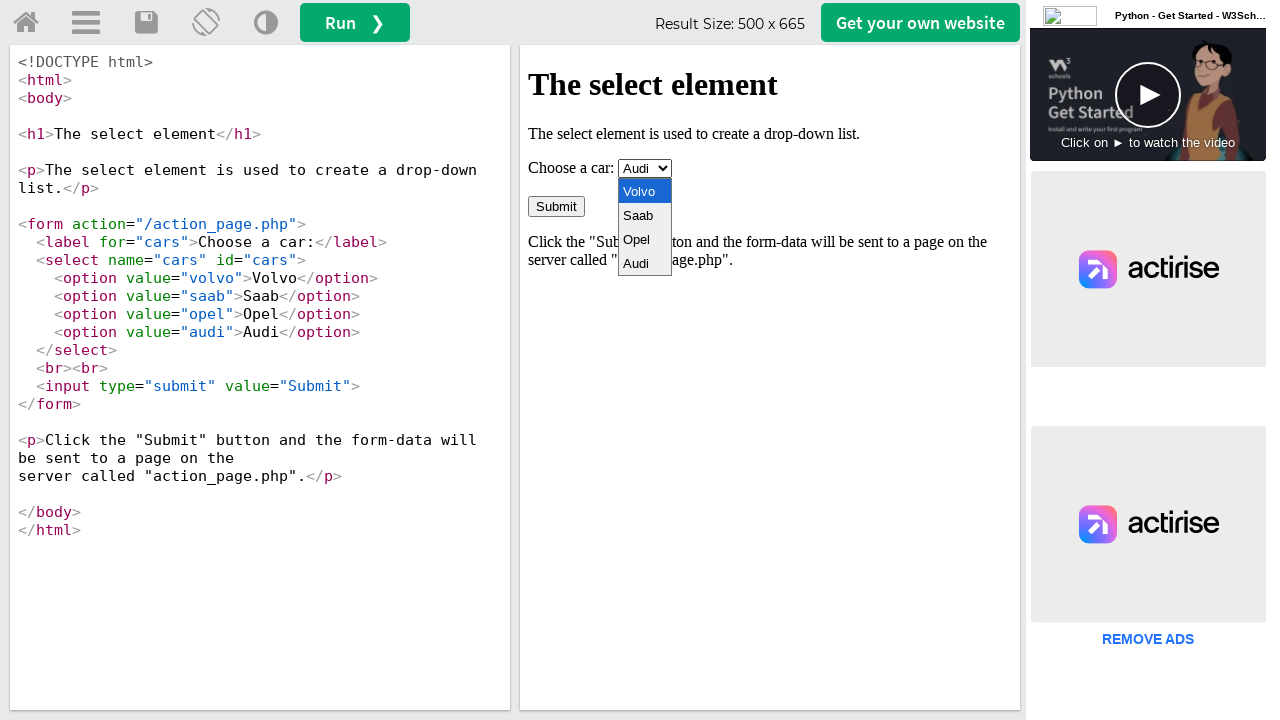